Tests dynamic loading functionality by clicking the Start button and waiting for the "Hello World!" message to appear

Starting URL: https://the-internet.herokuapp.com/dynamic_loading/2

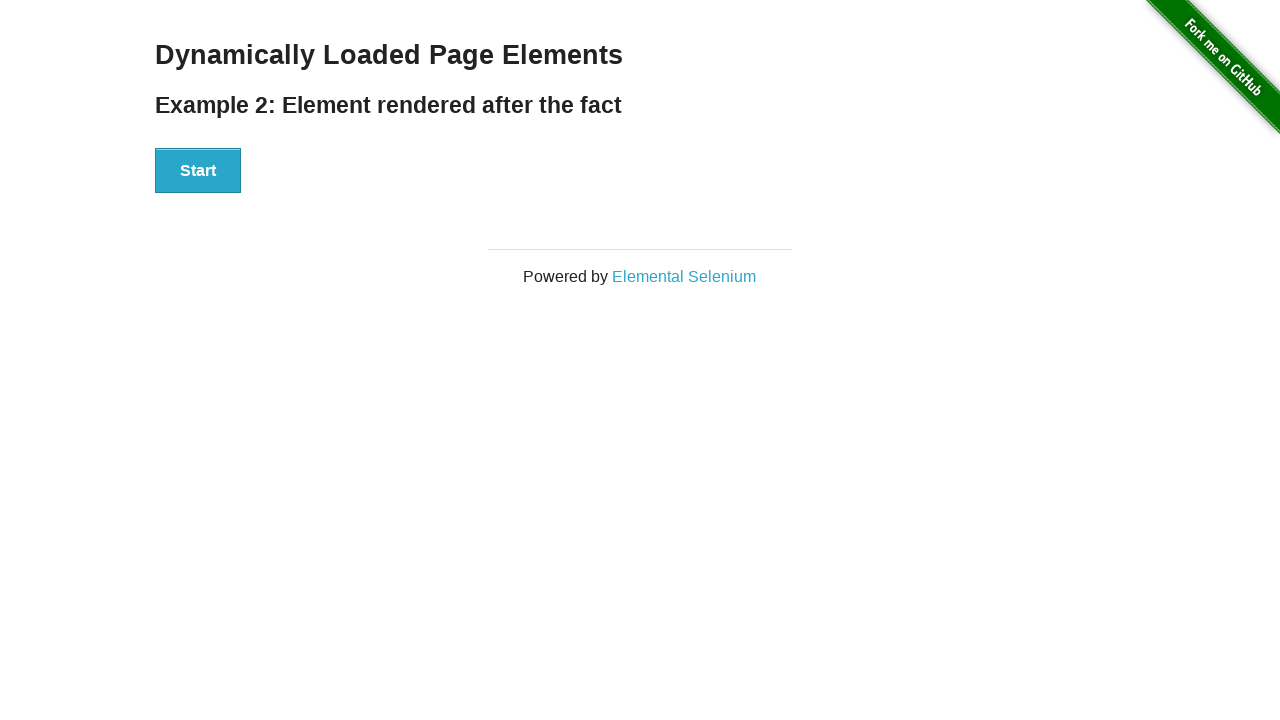

Clicked the Start button to trigger dynamic loading at (198, 171) on xpath=//button[text()='Start']
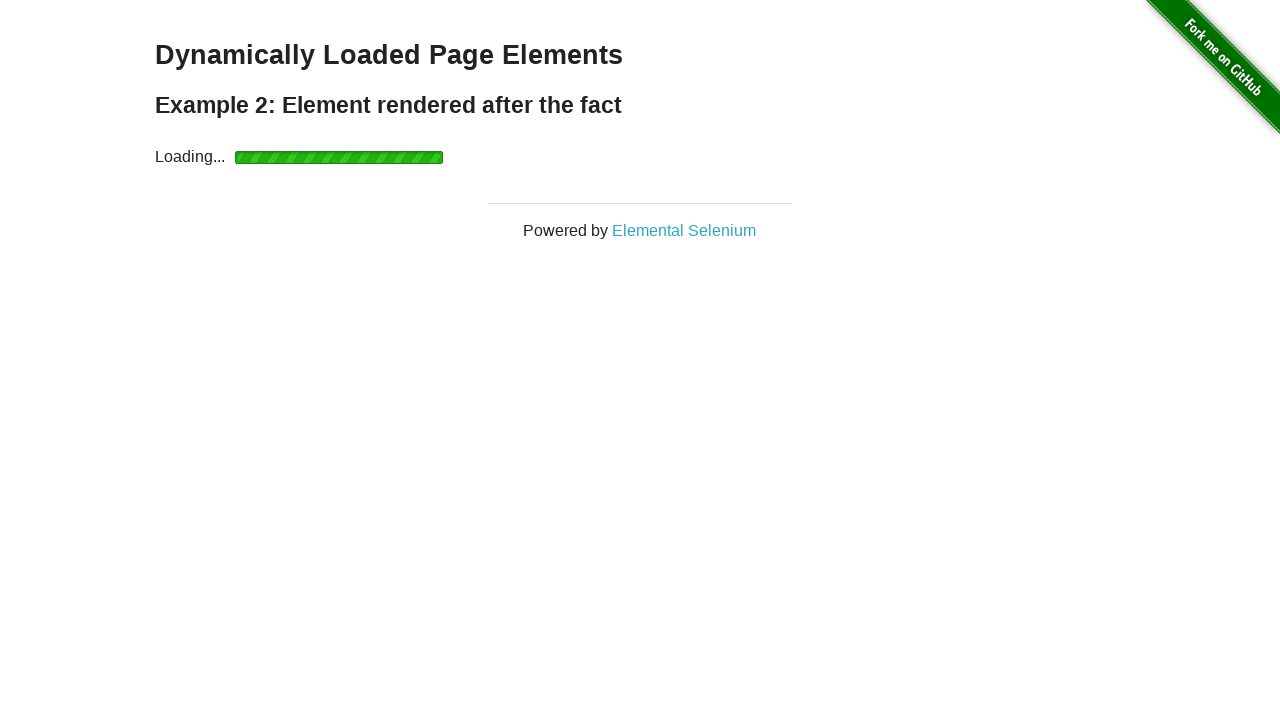

Waited for the 'Hello World!' message to appear
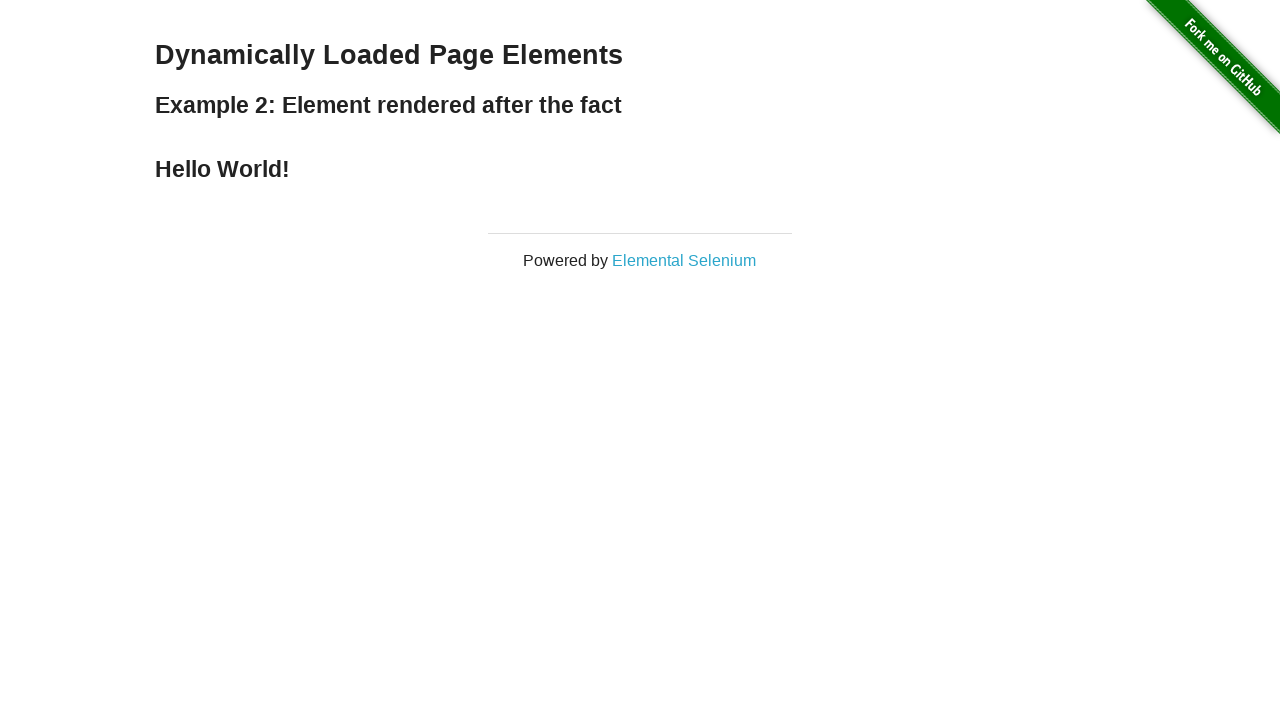

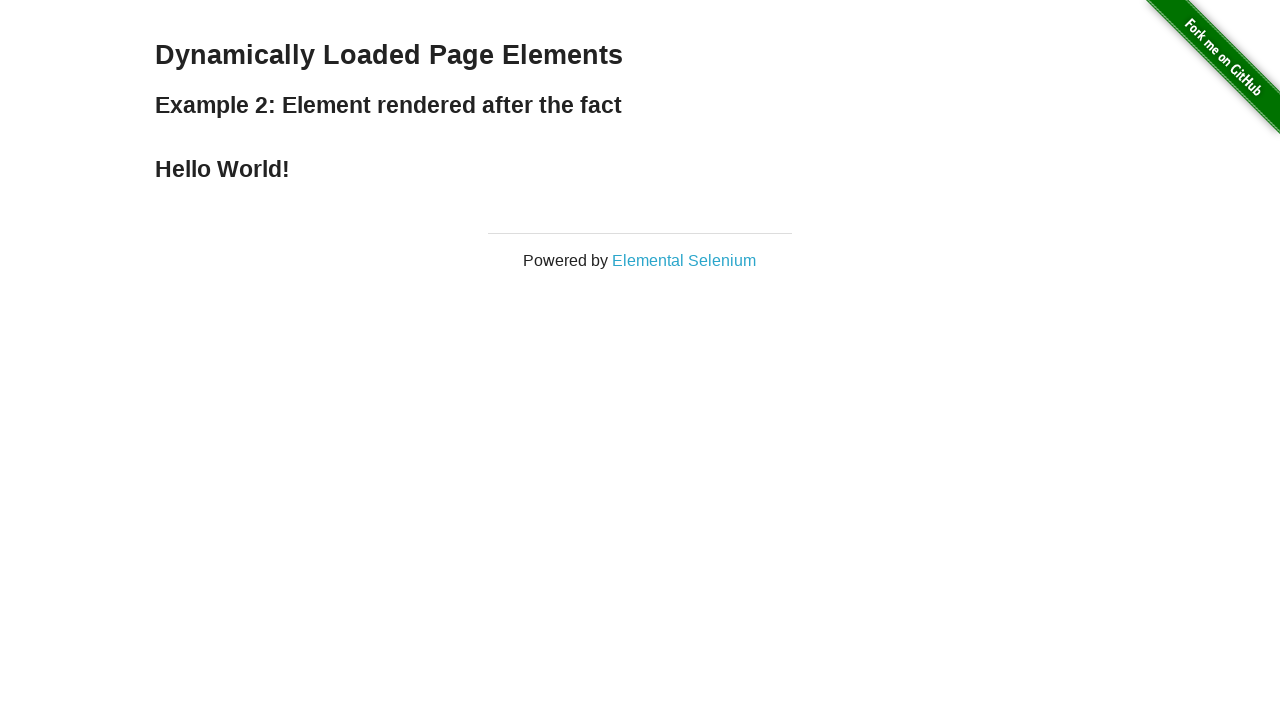